Clicks the second numbered button on the buttons page

Starting URL: https://formy-project.herokuapp.com/buttons

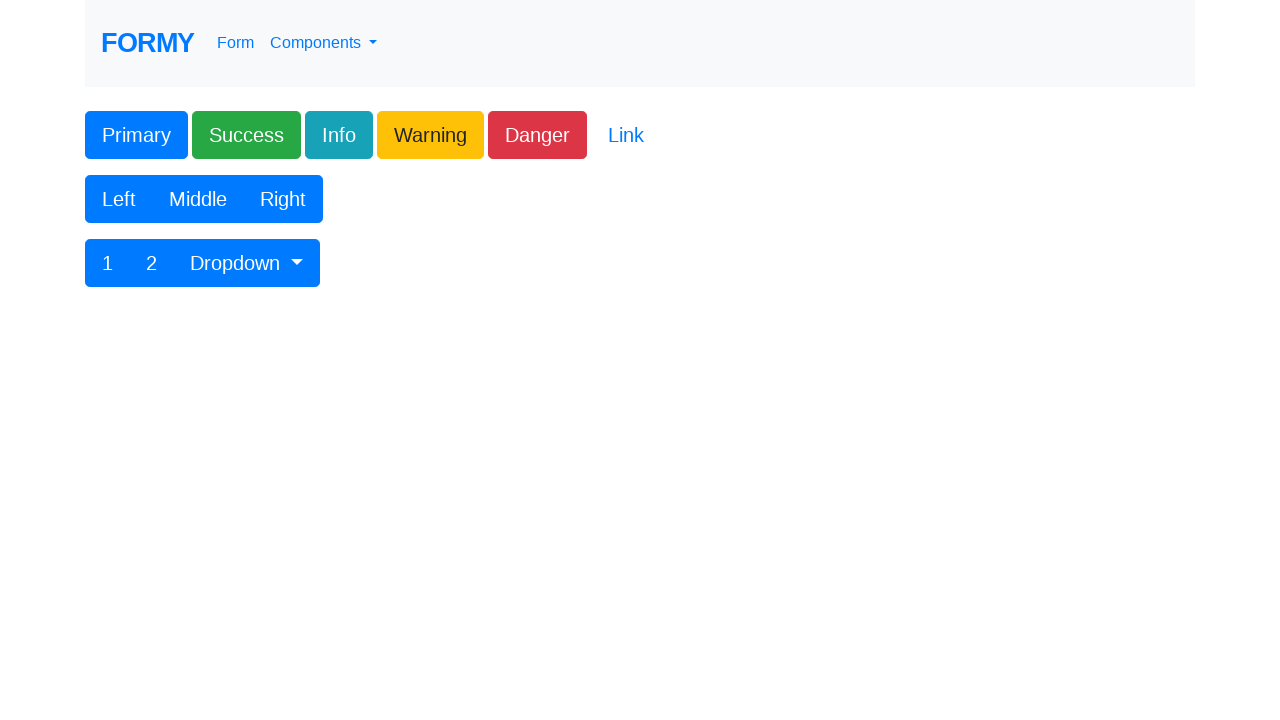

Clicked the second numbered button on the buttons page at (152, 263) on xpath=//button[contains(@class,'btn btn-lg btn-primary') and text()='2']
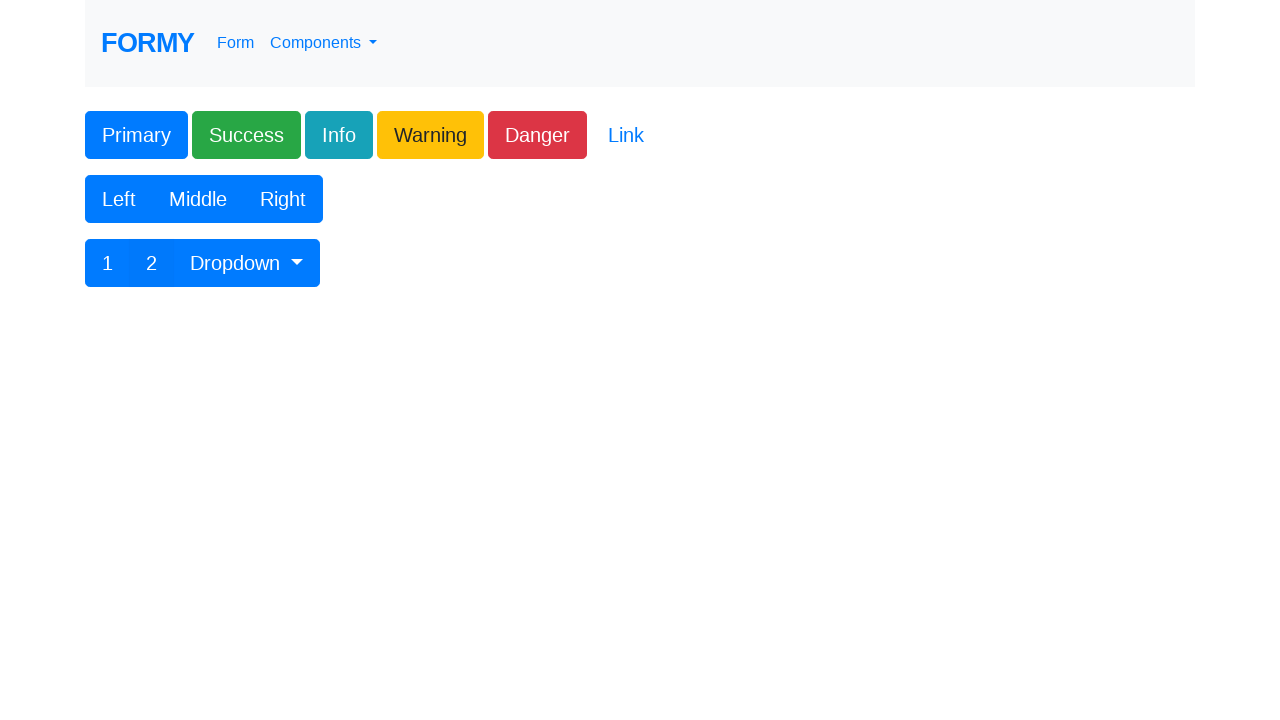

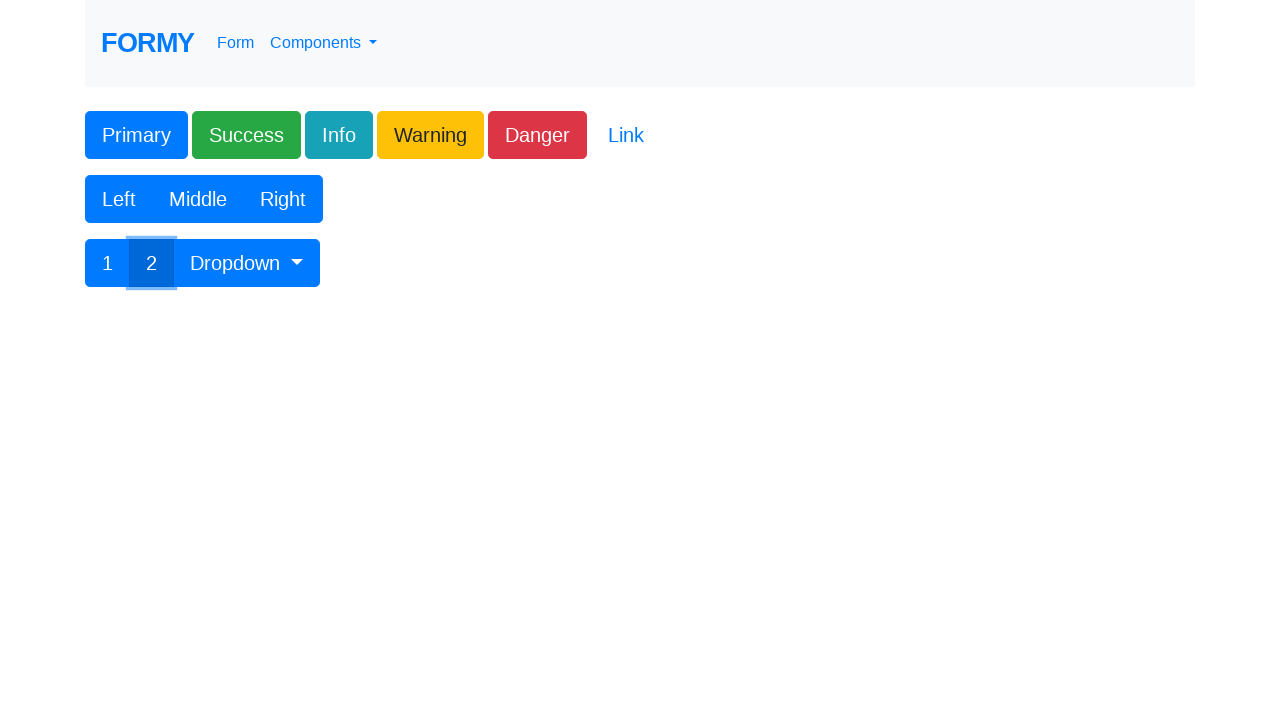